Tests JavaScript alert handling on a practice automation website by navigating to Basic Elements page, scrolling down, clicking an alert button, validating the alert text, and accepting it.

Starting URL: http://automationbykrishna.com/#

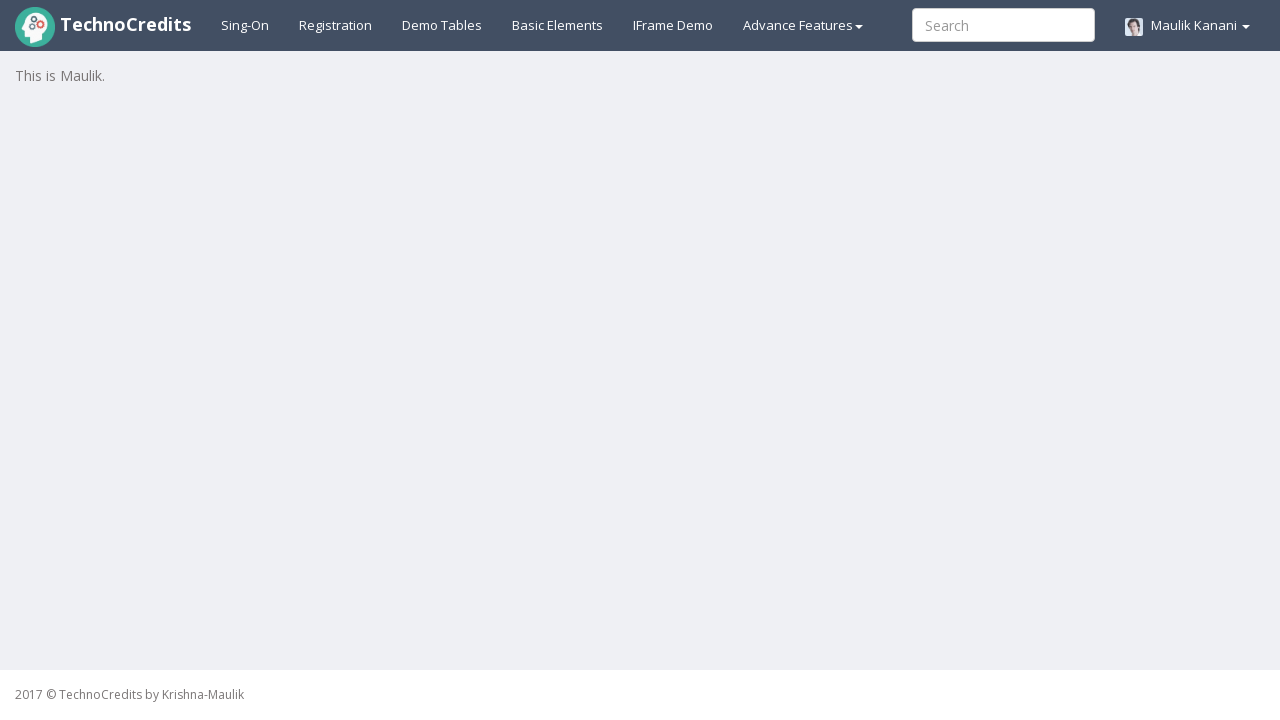

Clicked on 'Basic Elements' link to navigate to the page at (558, 25) on text=Basic Elements
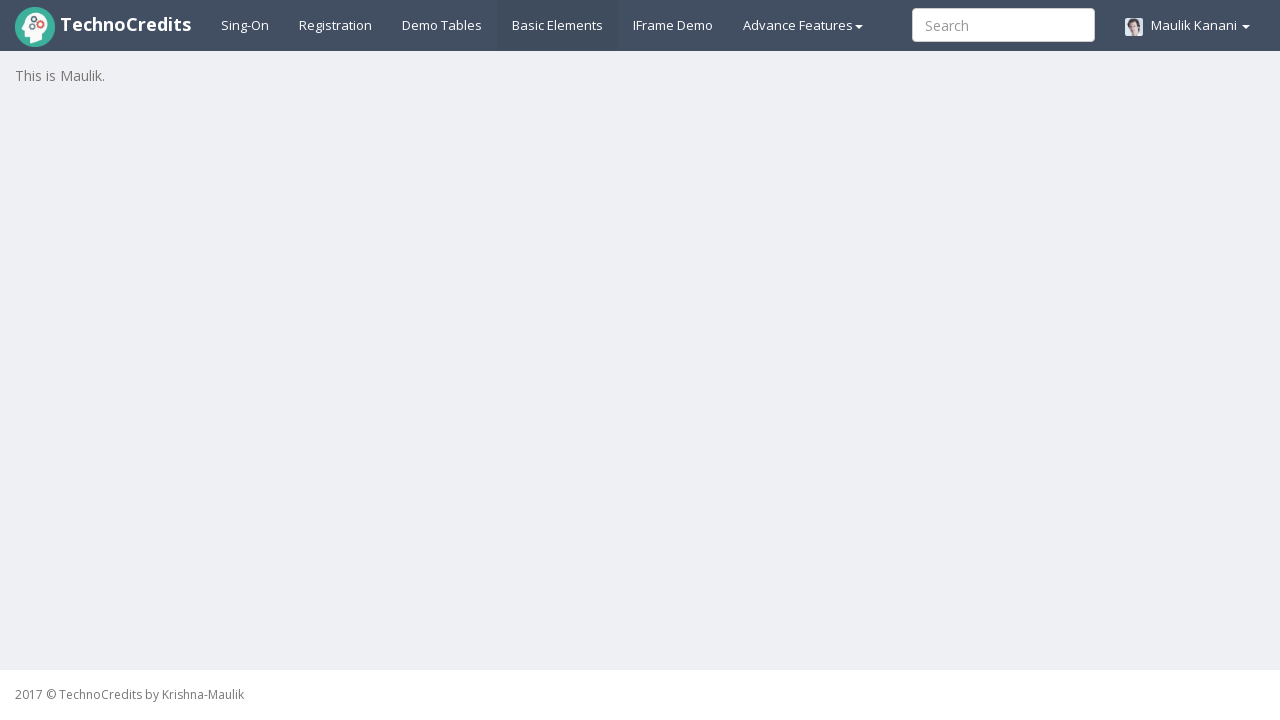

Waited for Basic Elements page to load (2000ms)
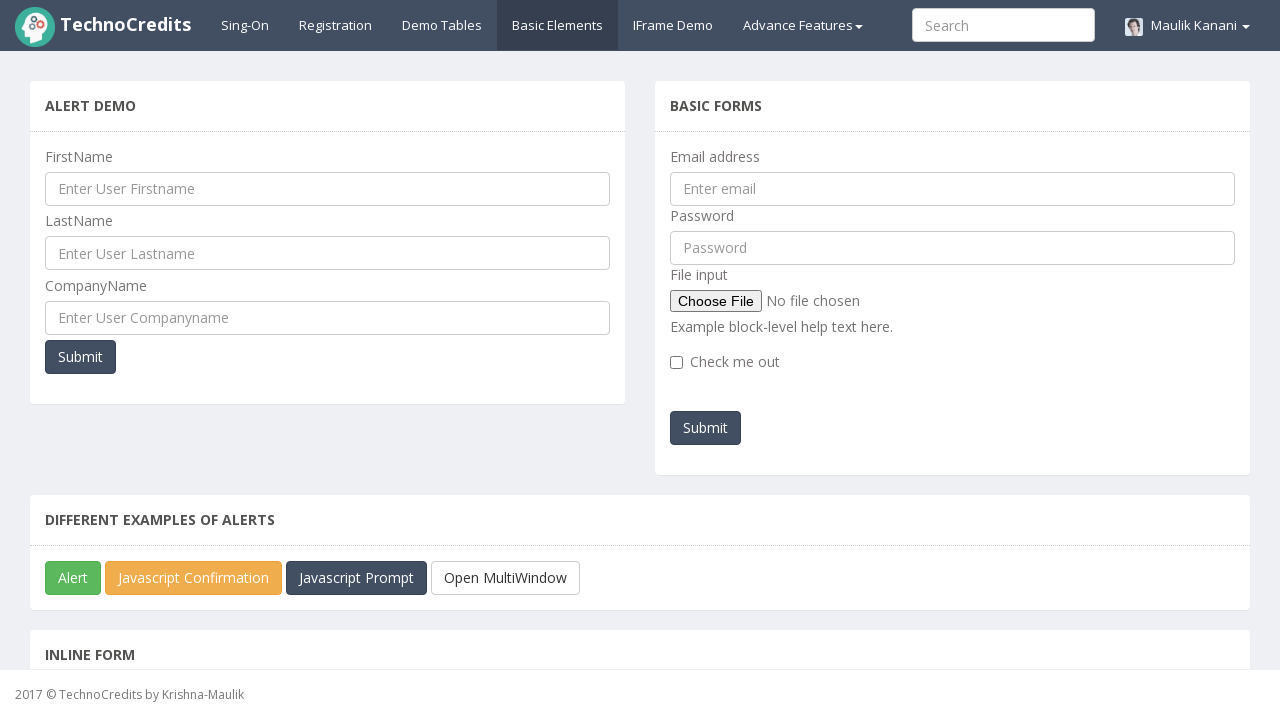

Scrolled down the page by 400 pixels
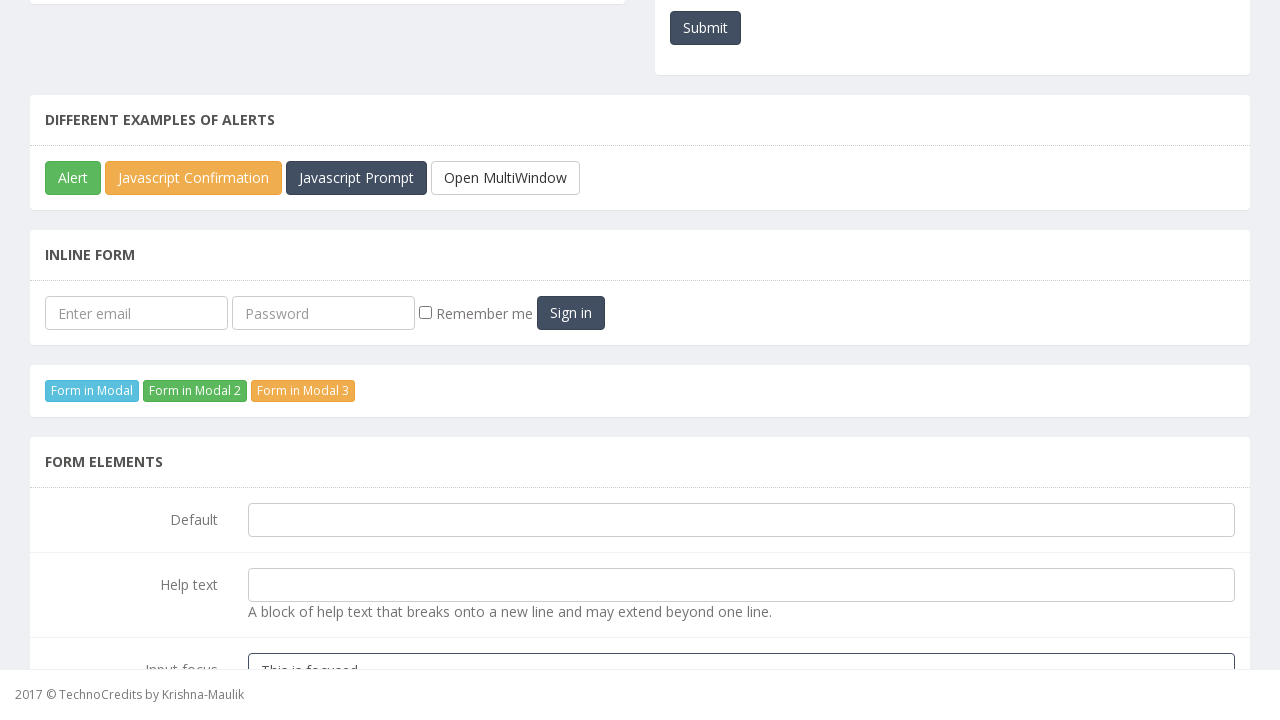

Waited for elements to be ready after scrolling (2000ms)
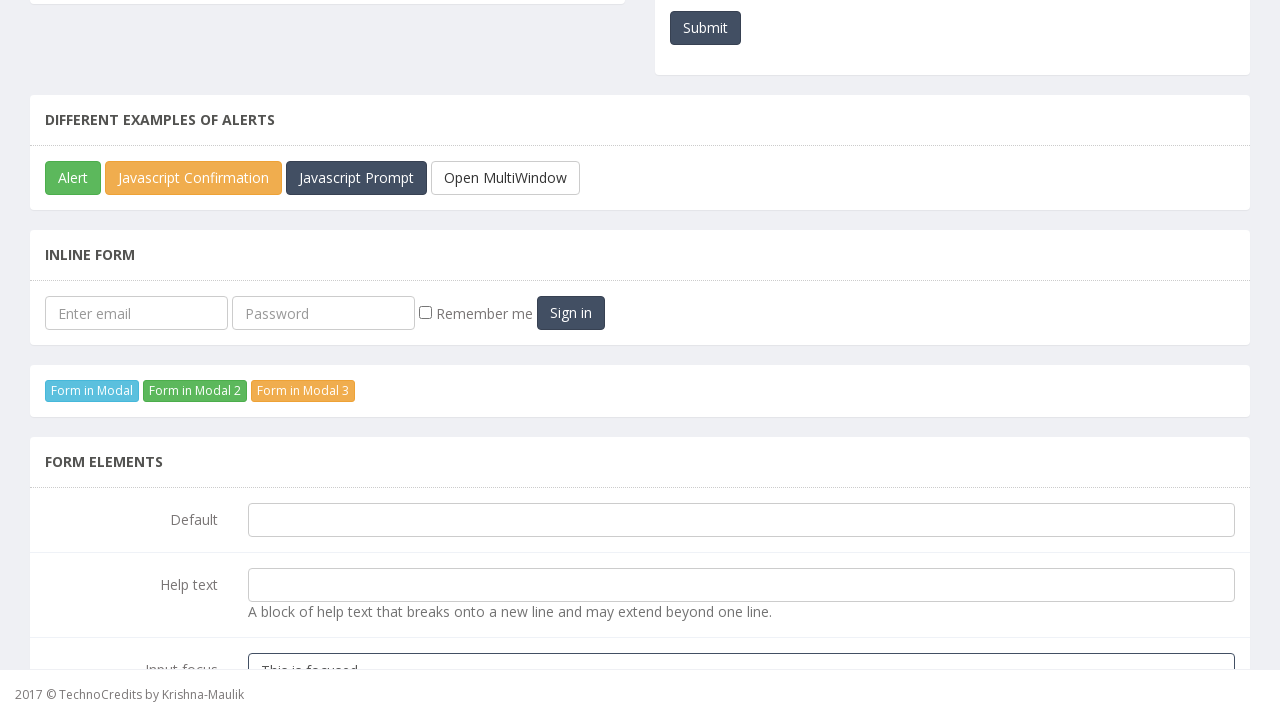

Set up dialog handler to validate and accept JavaScript alerts
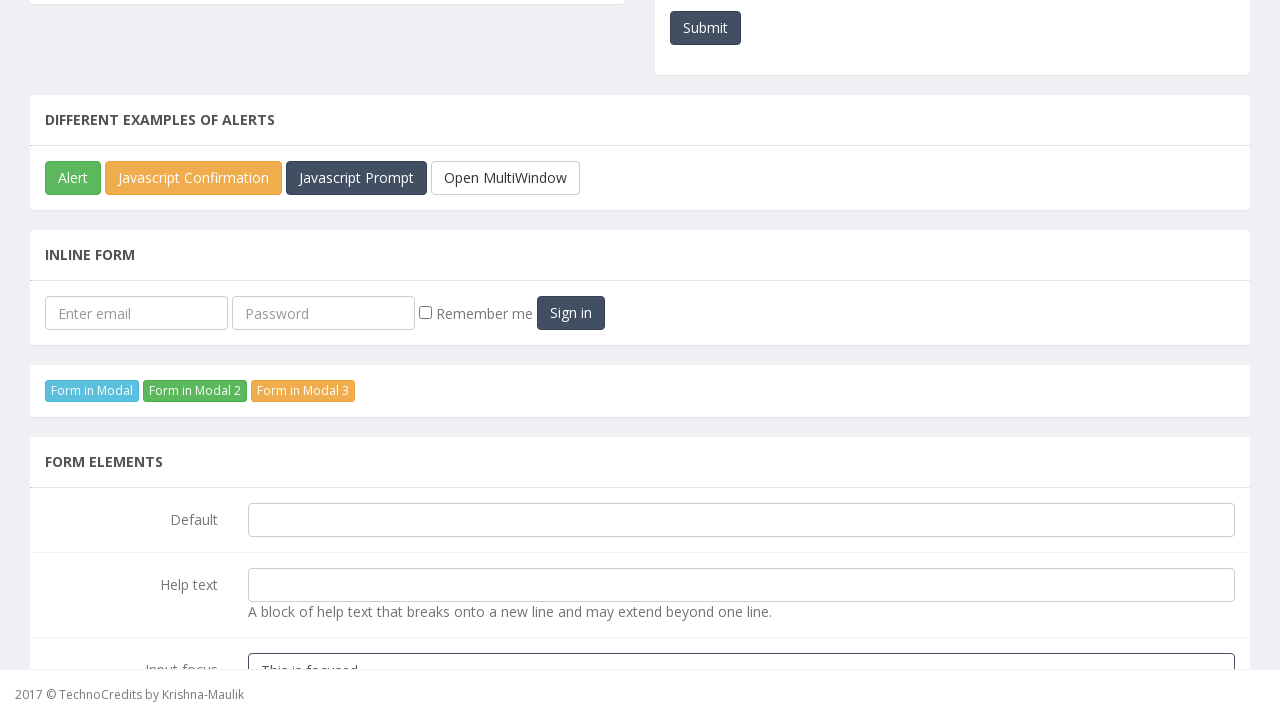

Clicked on JavaScript Alert button to trigger the alert dialog at (73, 178) on button[type='submit']#javascriptAlert
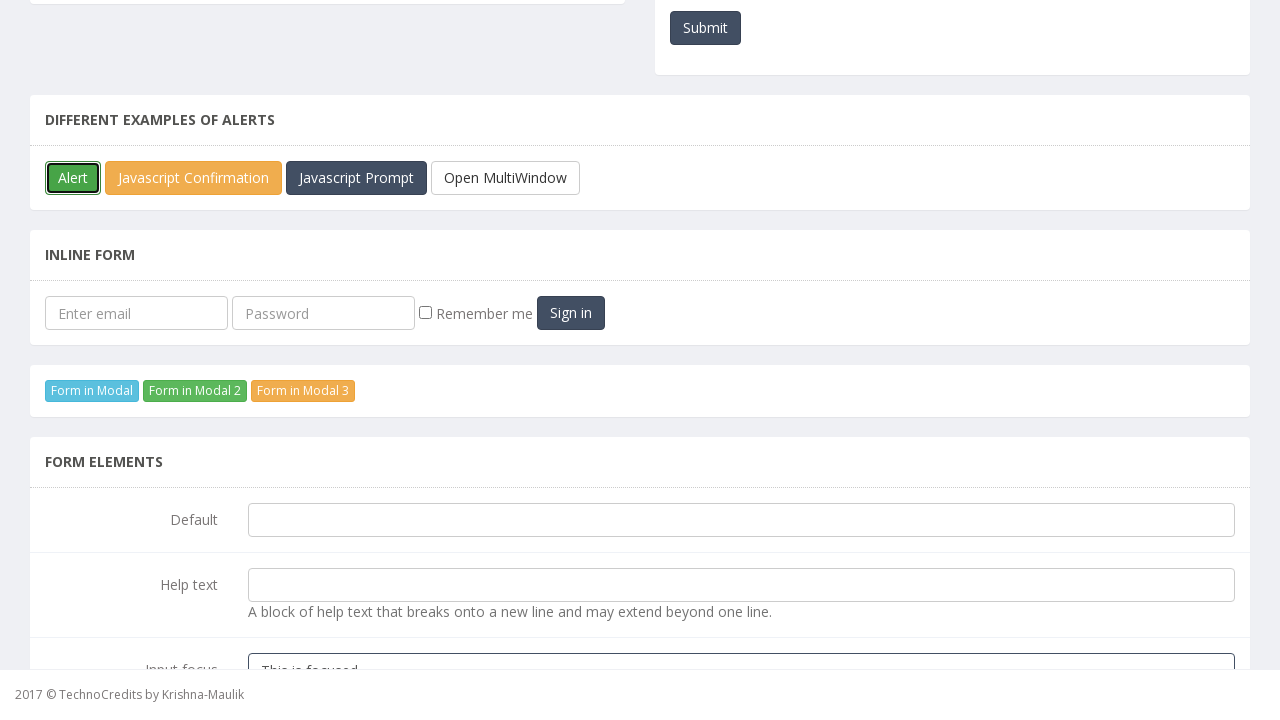

Waited for the JavaScript alert to be handled and accepted (1000ms)
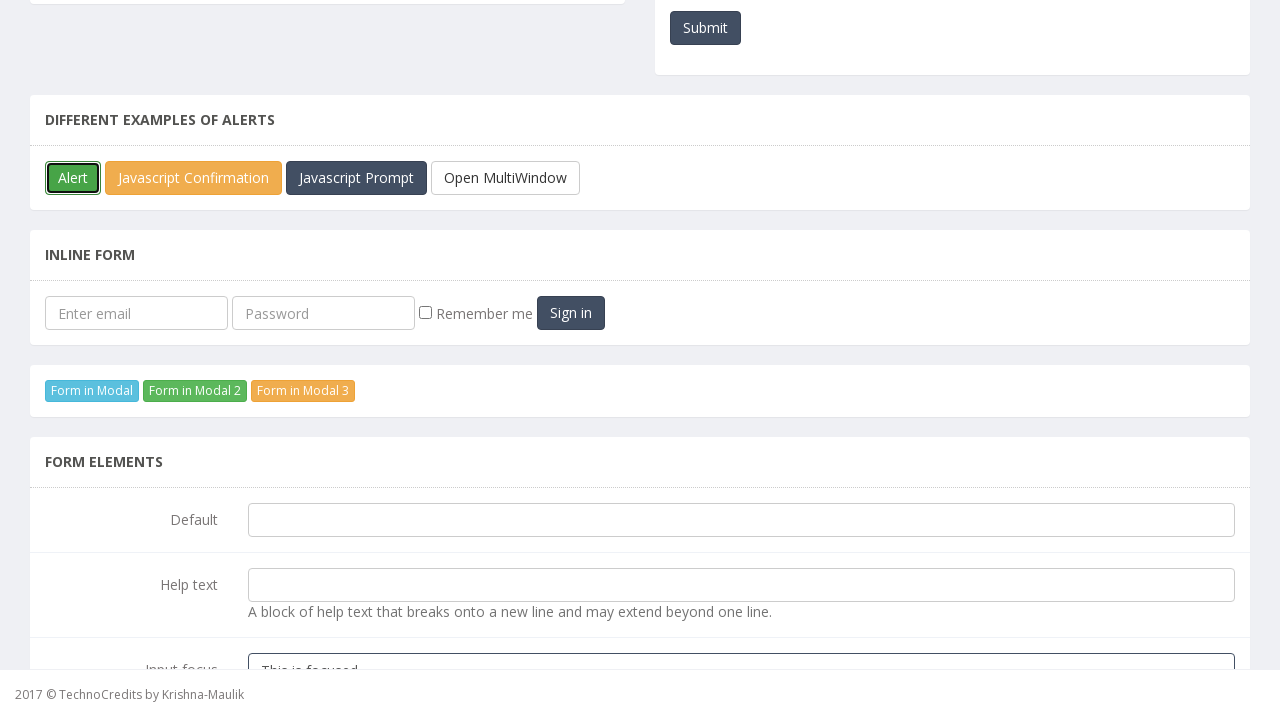

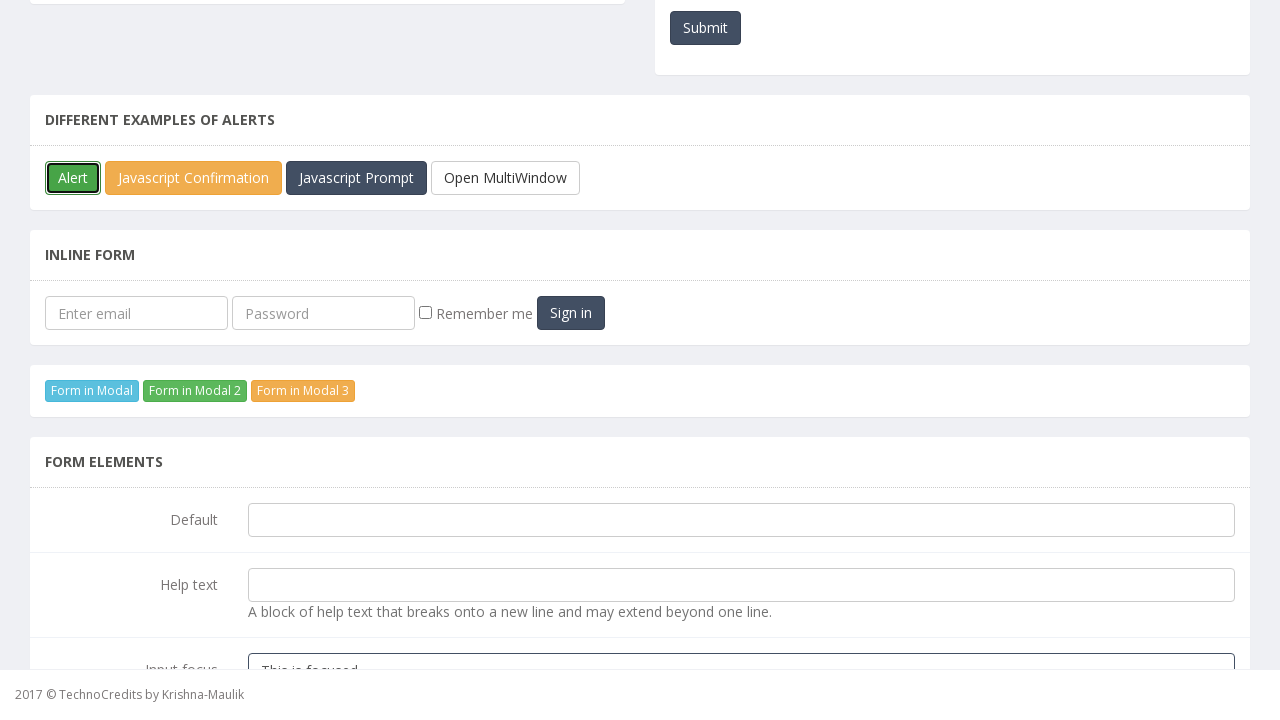